Tests that the complete all checkbox updates state when individual items are completed or cleared

Starting URL: https://demo.playwright.dev/todomvc

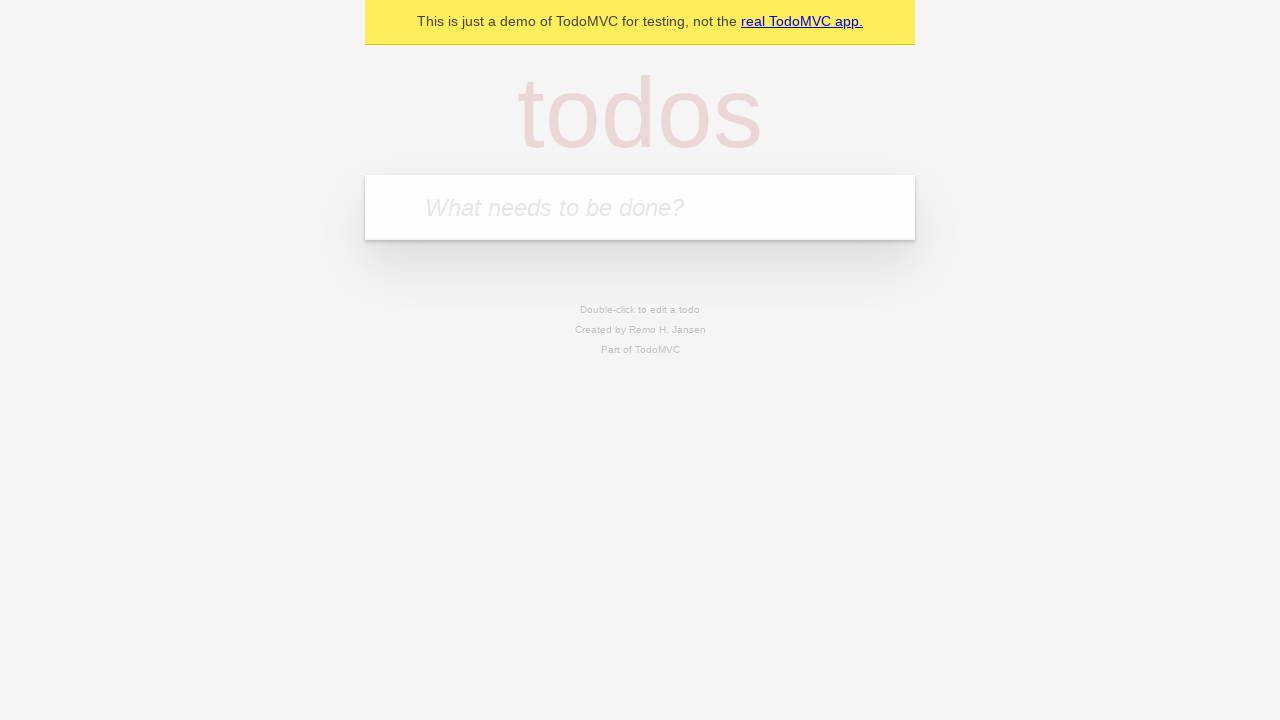

Filled new-todo input with 'buy some cheese' on .new-todo
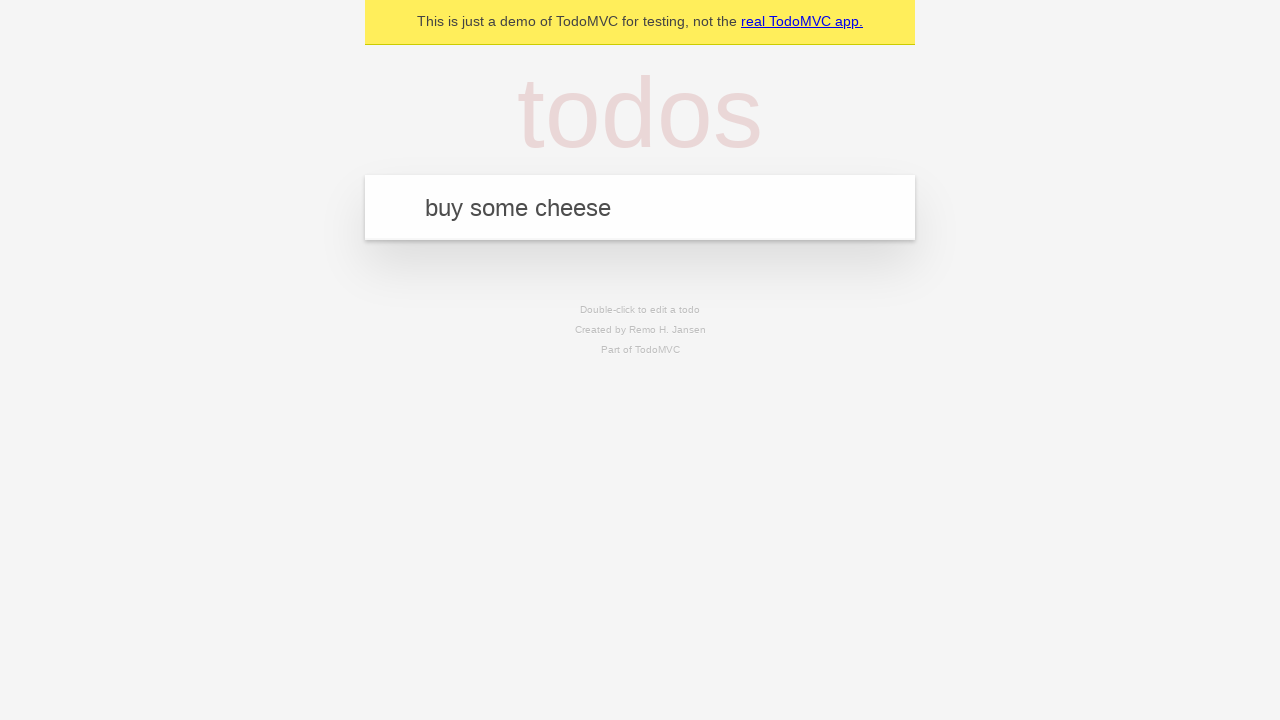

Pressed Enter to add first todo item on .new-todo
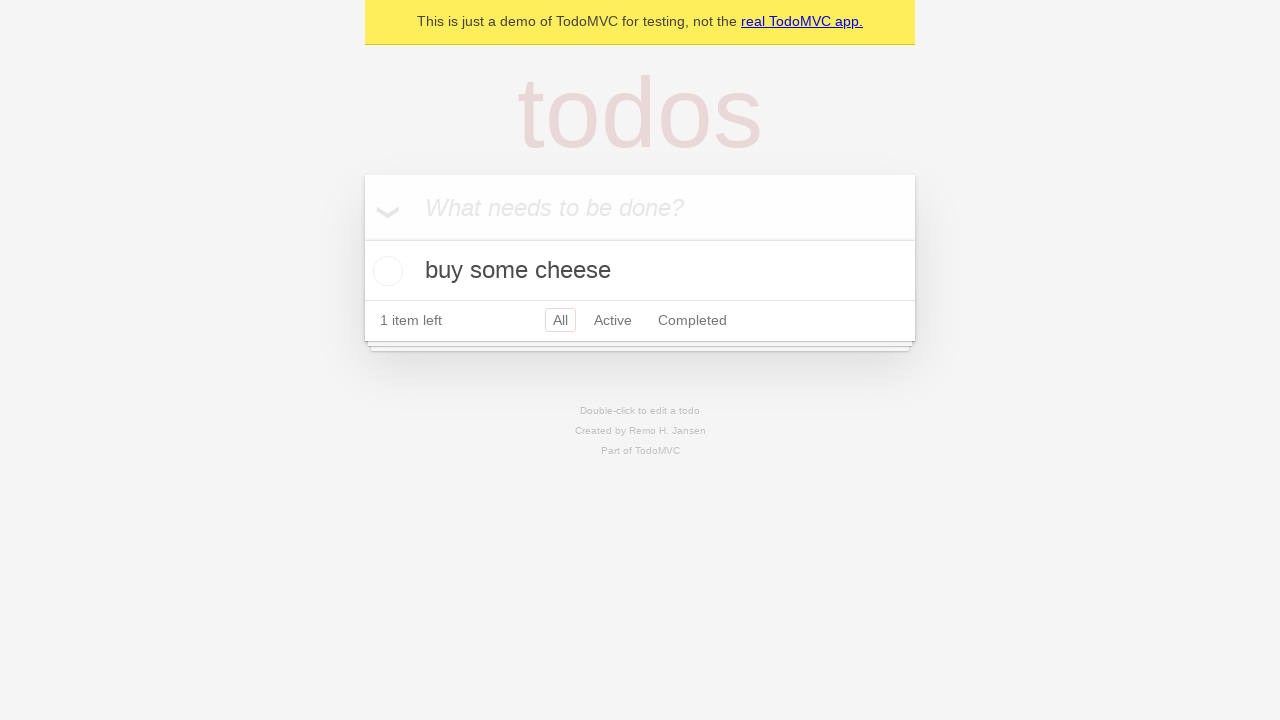

Filled new-todo input with 'feed the cat' on .new-todo
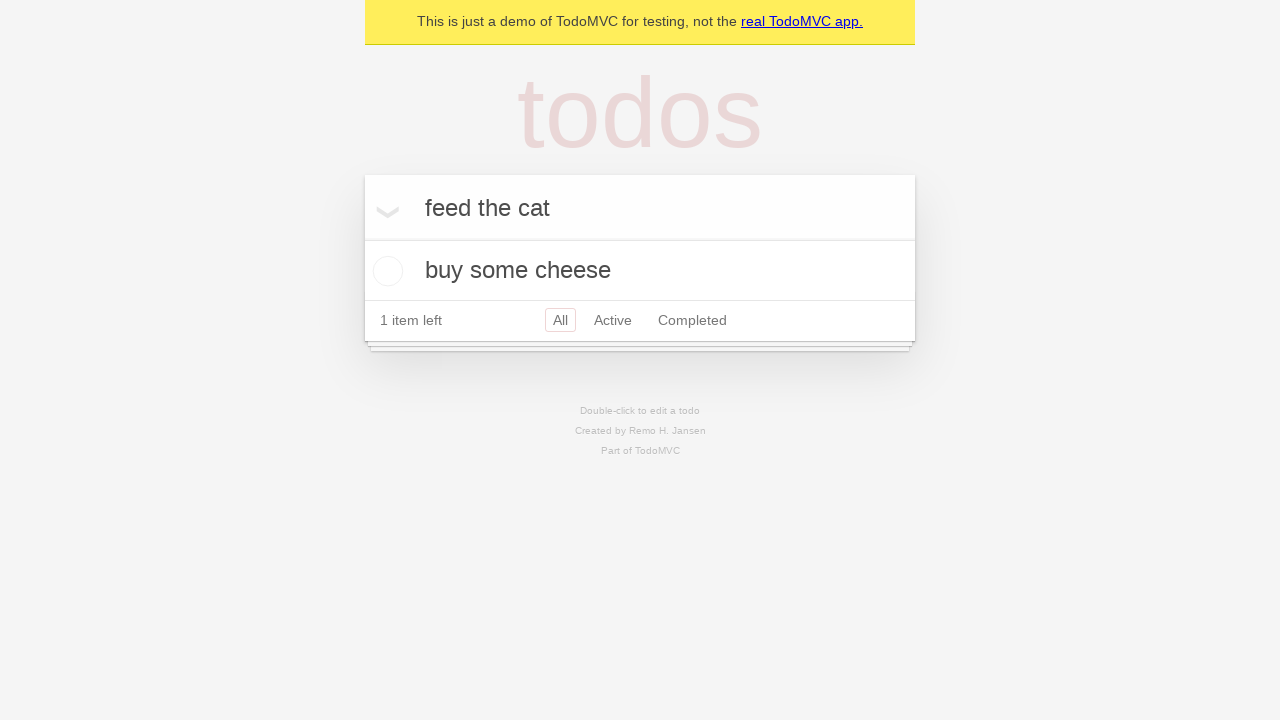

Pressed Enter to add second todo item on .new-todo
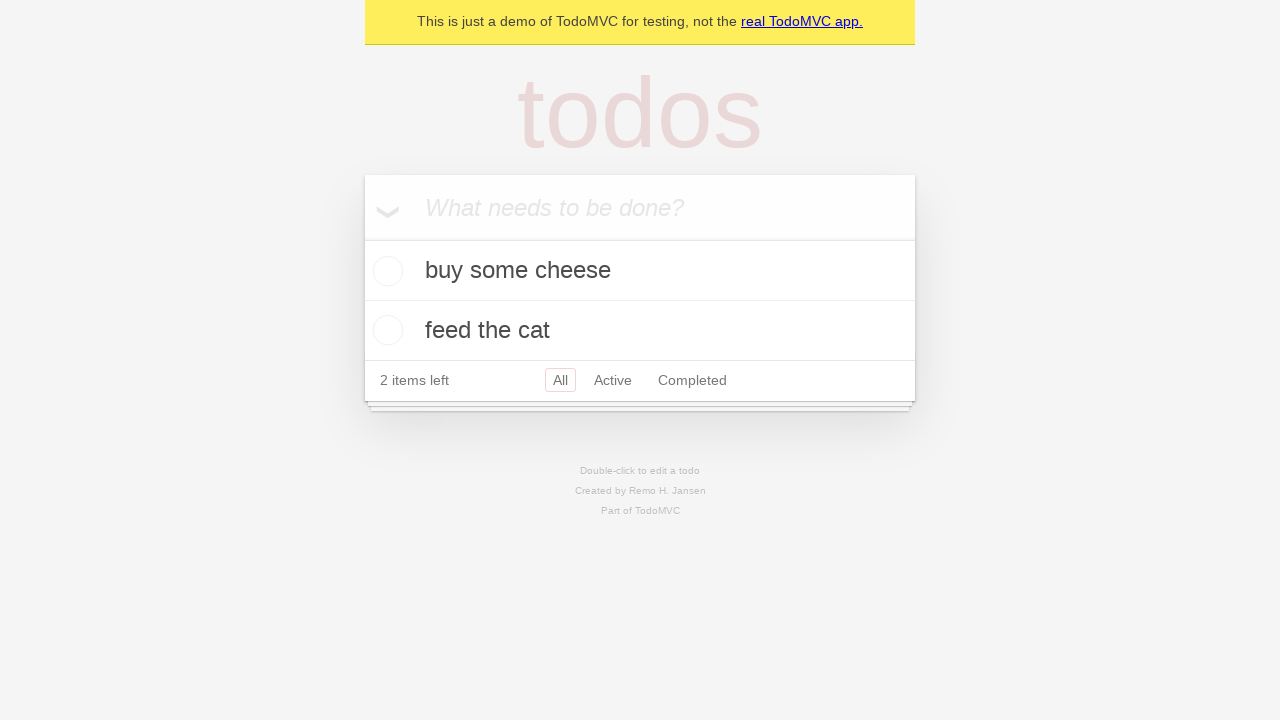

Filled new-todo input with 'book a doctors appointment' on .new-todo
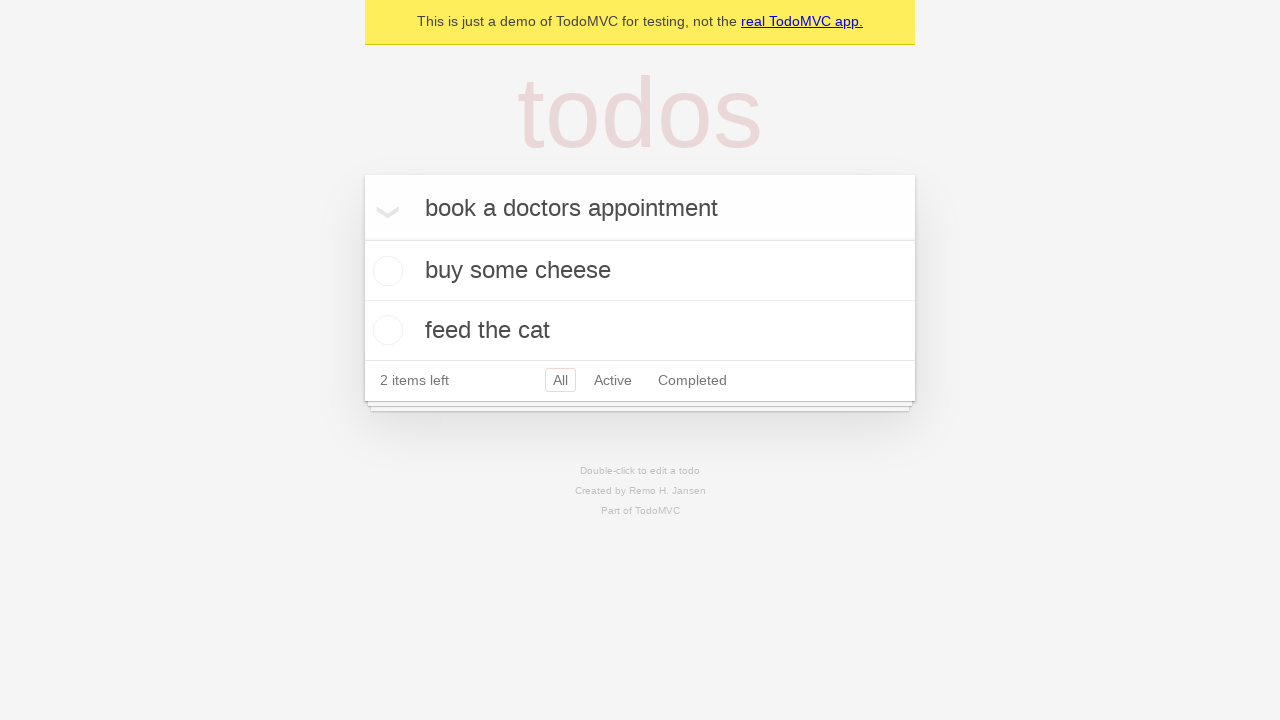

Pressed Enter to add third todo item on .new-todo
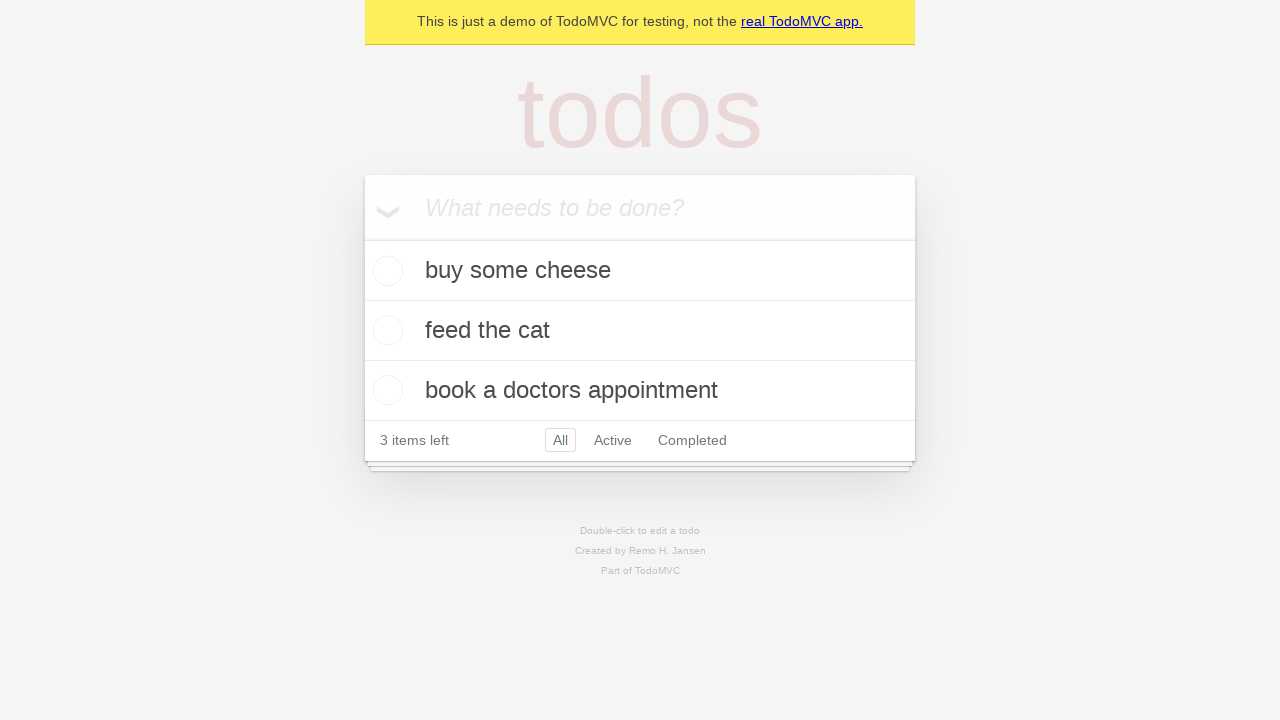

Waited for all three todo items to load in the list
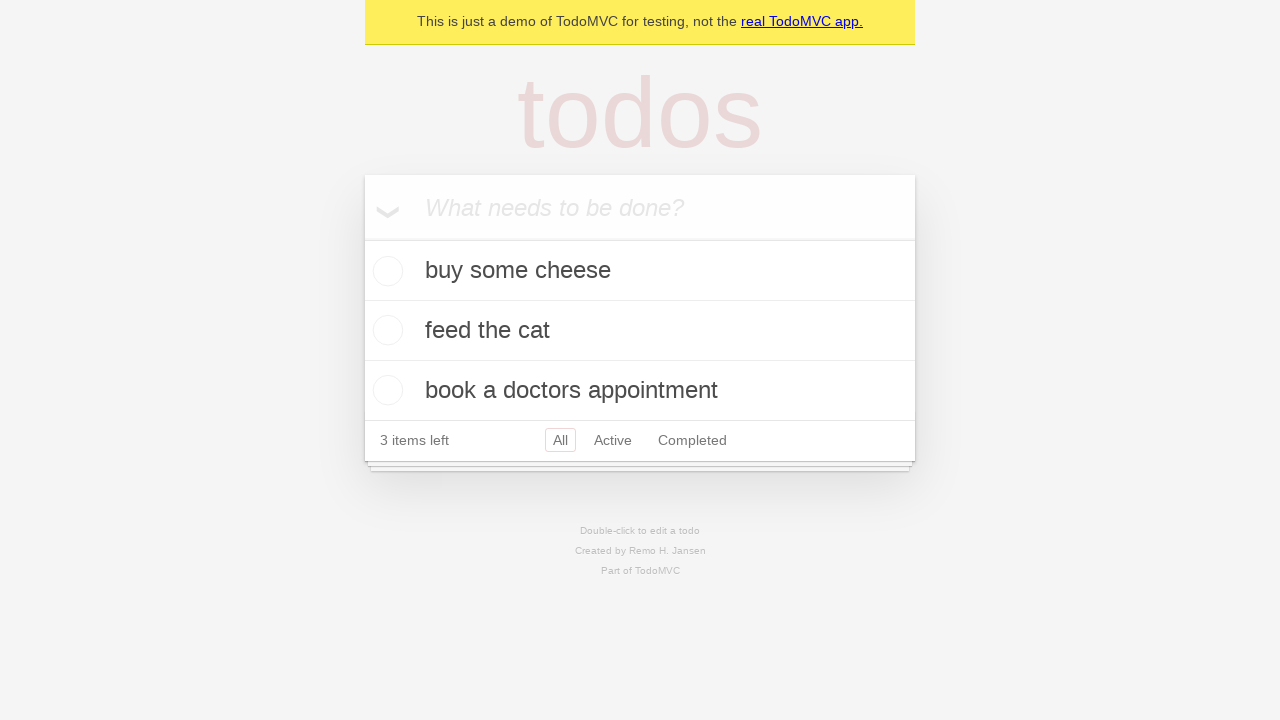

Checked the toggle-all checkbox to mark all items as complete at (362, 238) on .toggle-all
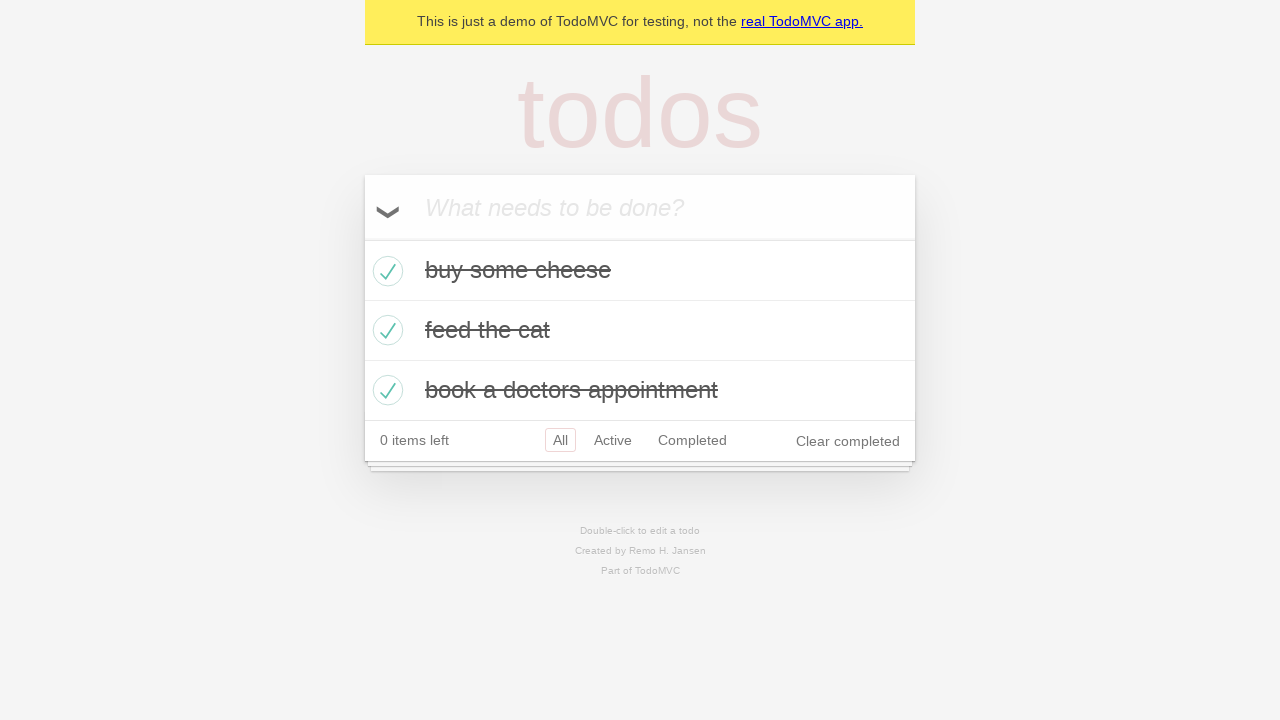

Unchecked the first todo item at (385, 271) on .todo-list li >> nth=0 >> .toggle
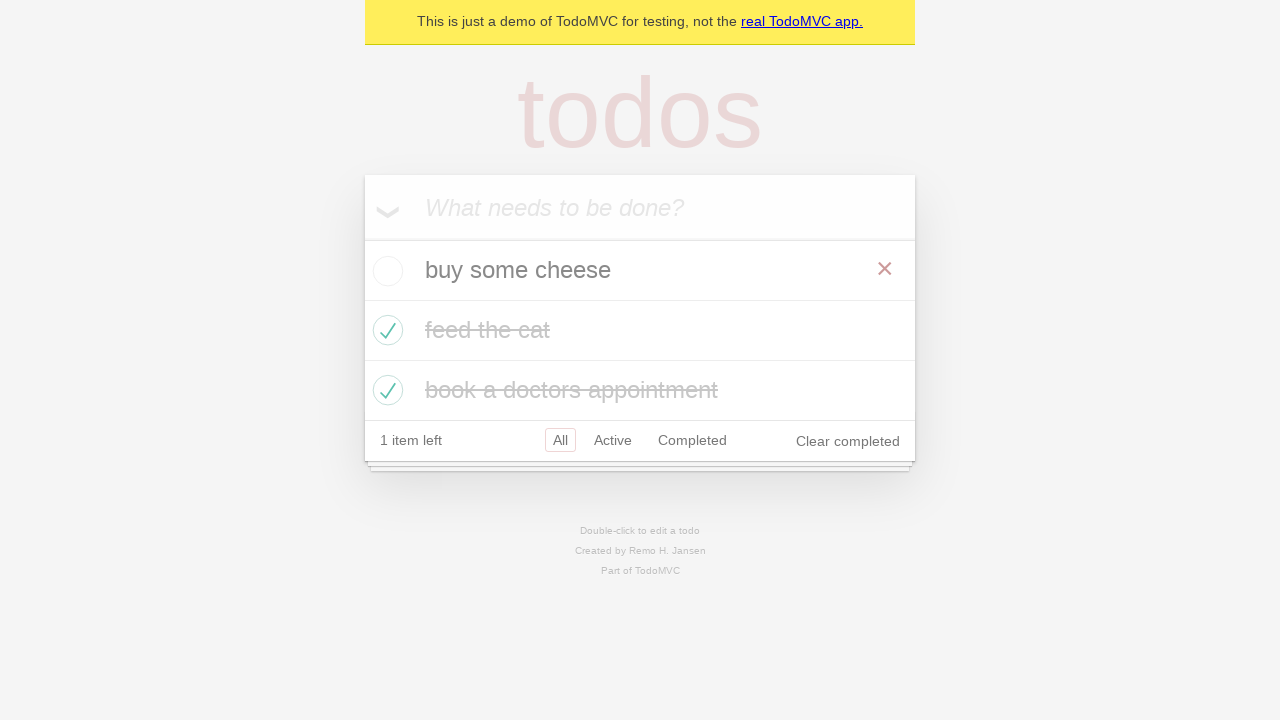

Checked the first todo item again at (385, 271) on .todo-list li >> nth=0 >> .toggle
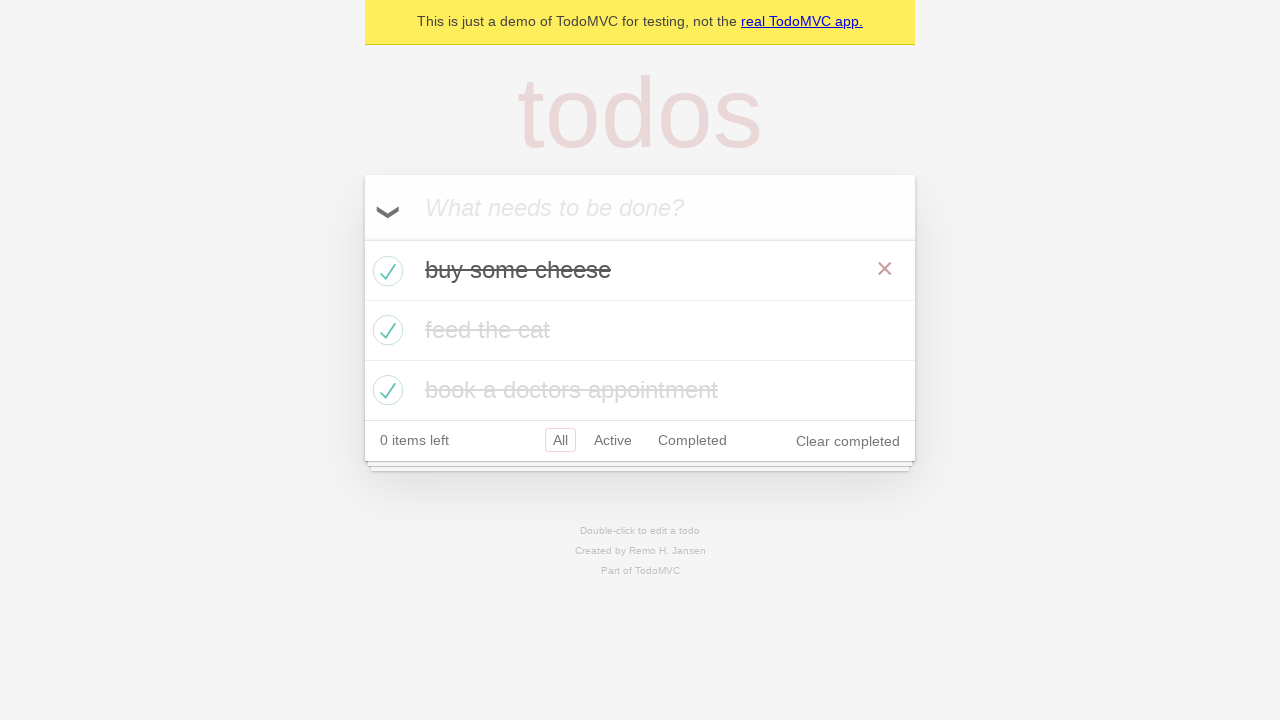

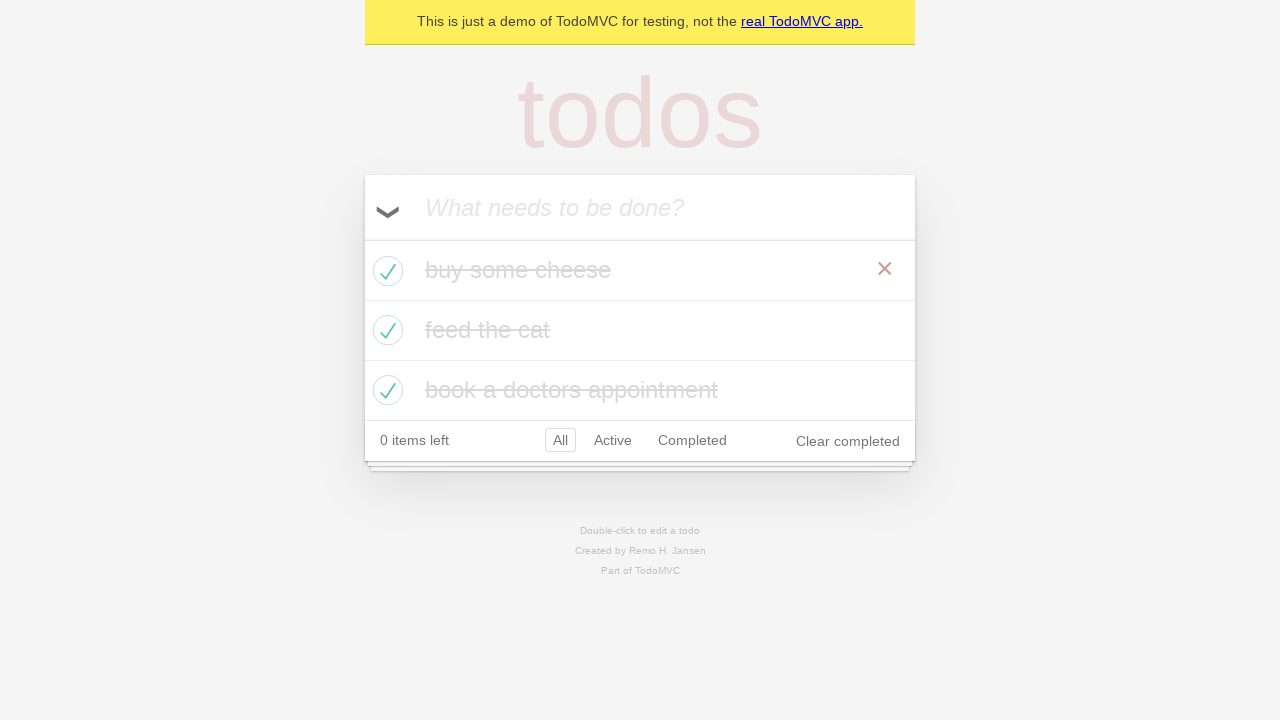